Tests phone number validation by submitting a phone number that is too short (5 digits) and verifying an error message appears

Starting URL: https://qa-practice.netlify.app/bugs-form

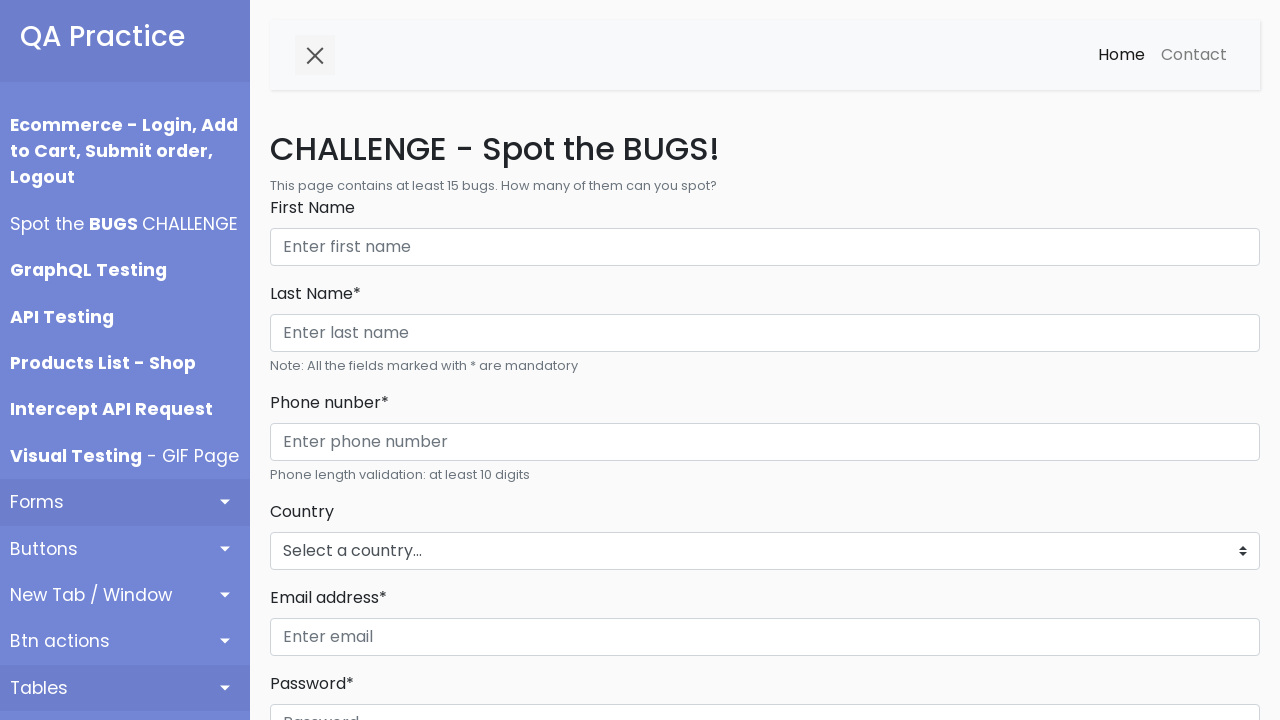

Filled first name field with 'Emily' on #firstName
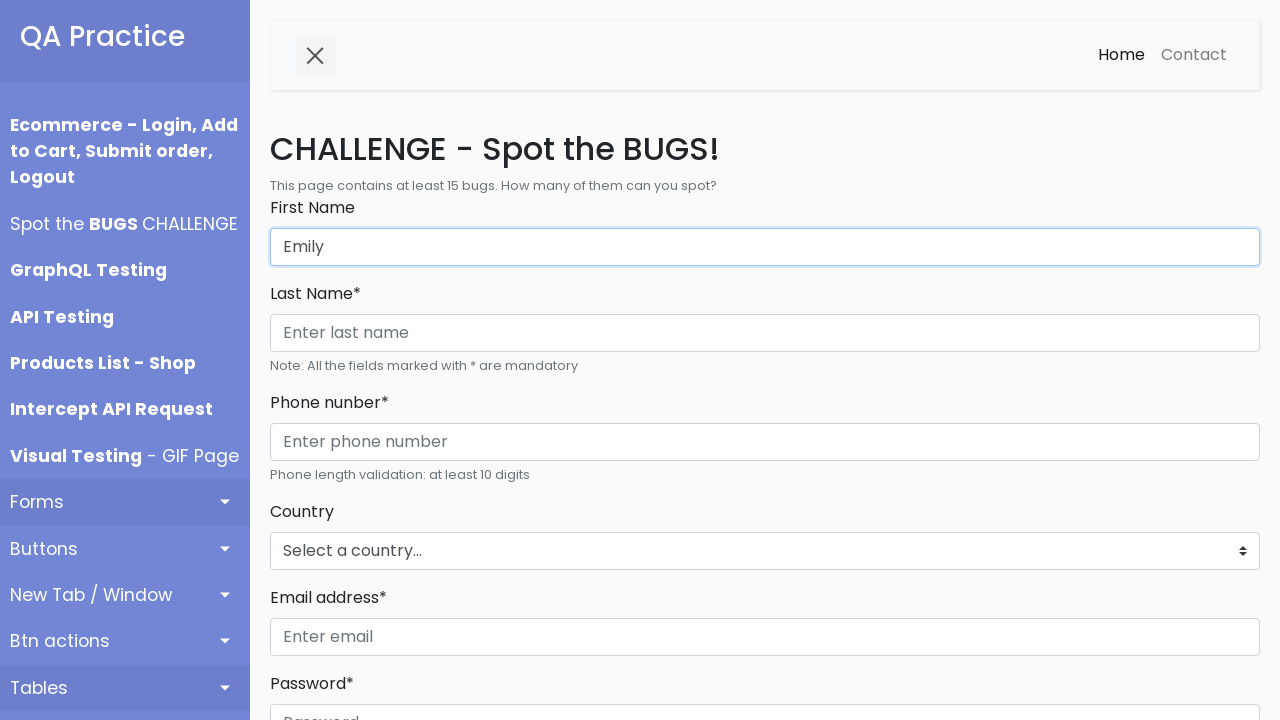

Filled last name field with 'Davis' on #lastName
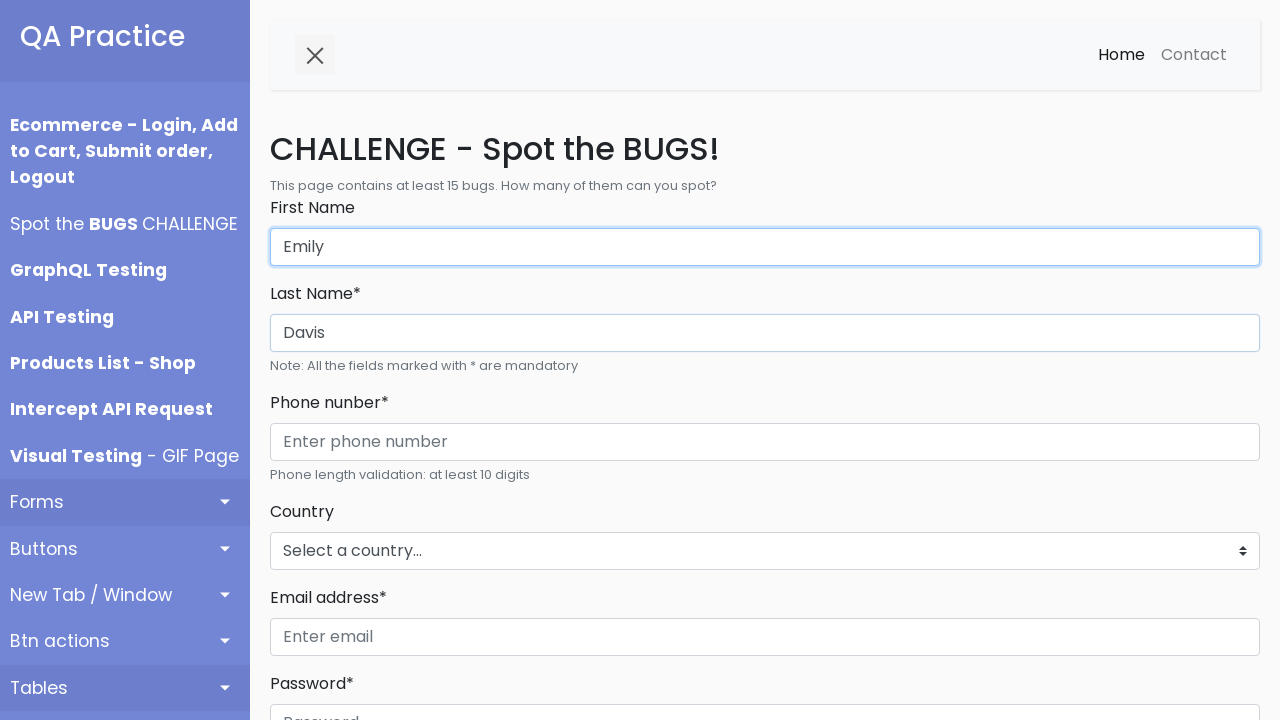

Filled phone field with short phone number '12345' (5 digits) on #phone
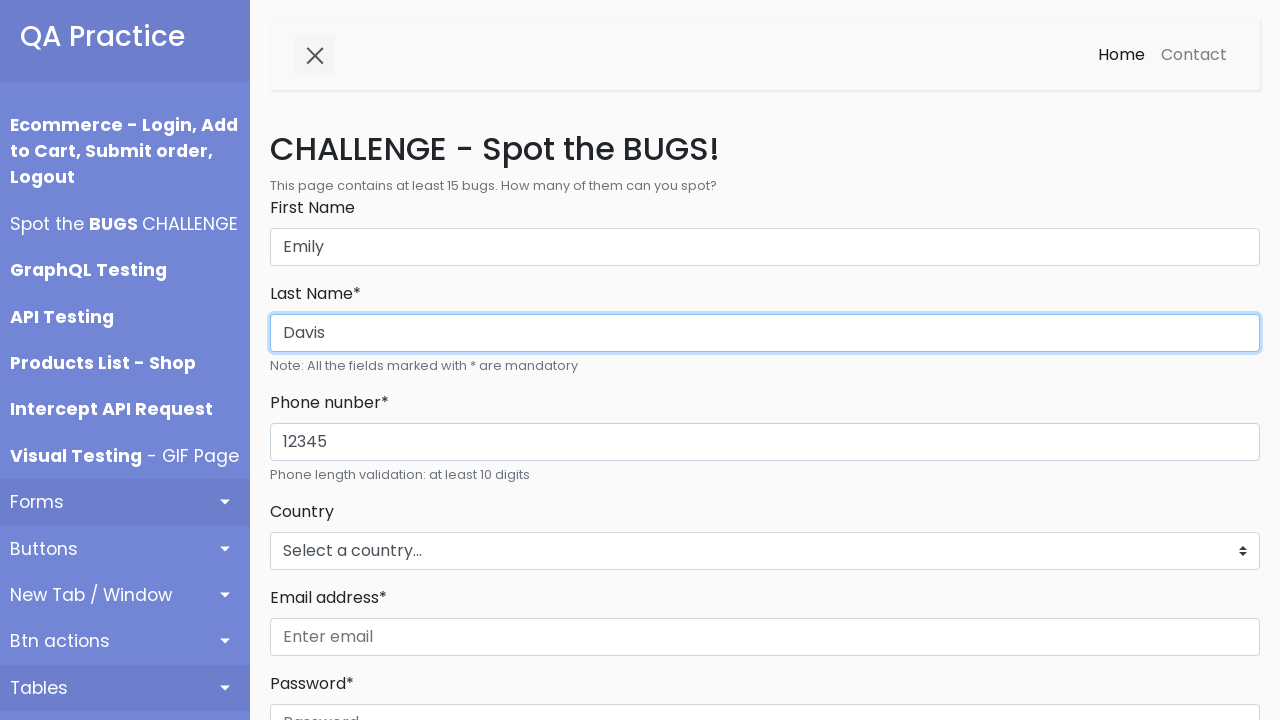

Filled email field with 'emily.davis@sample.net' on #emailAddress
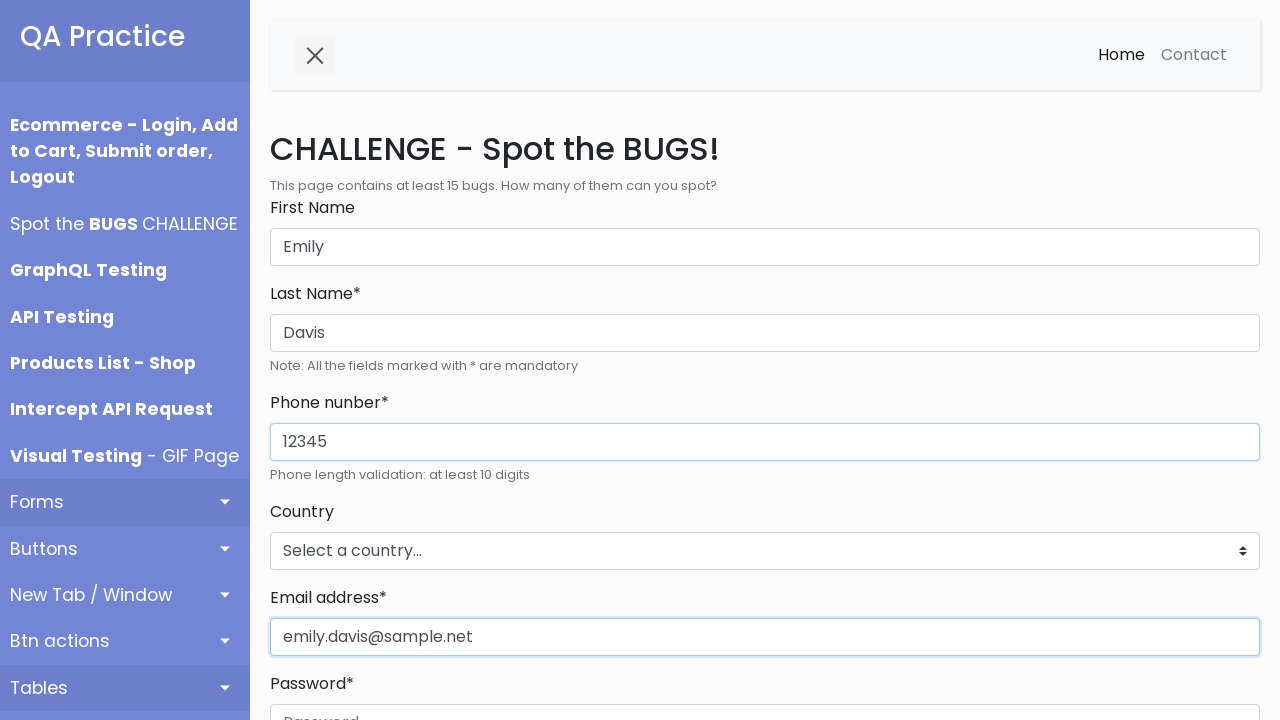

Filled password field with 'ValidPass789' on #password
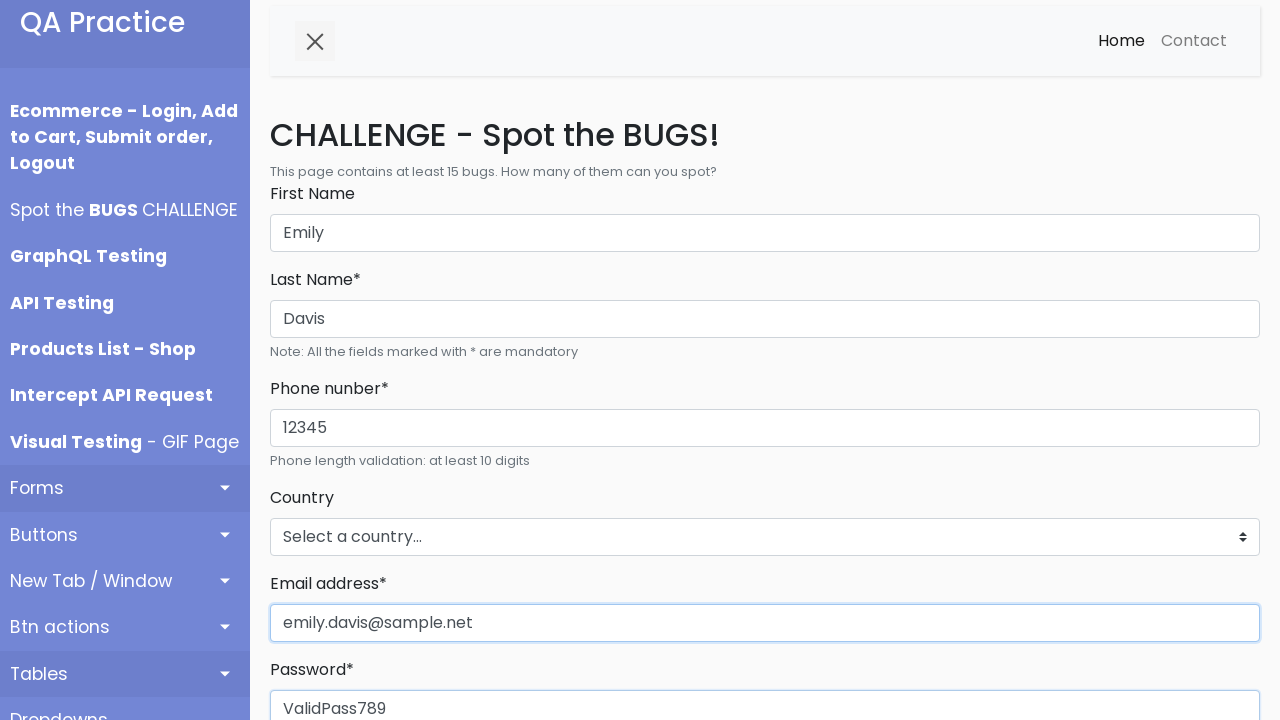

Clicked register button to submit form at (316, 360) on #registerBtn
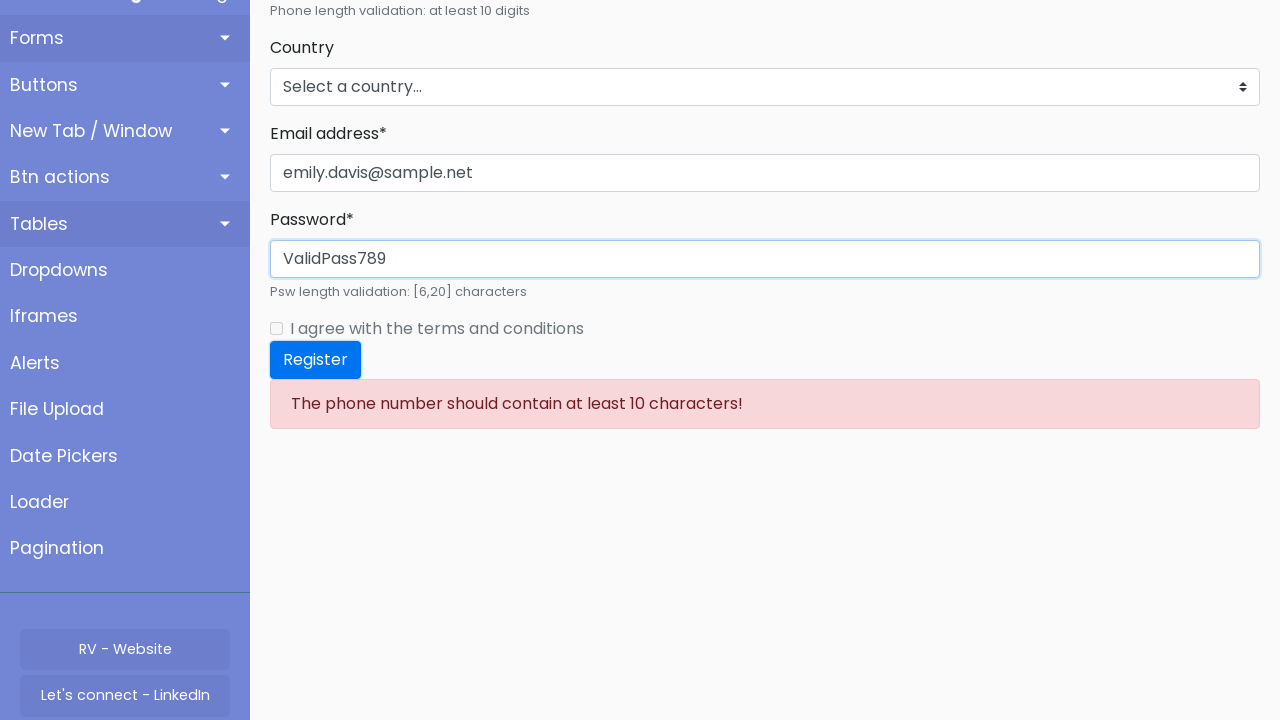

Error message element appeared after form submission
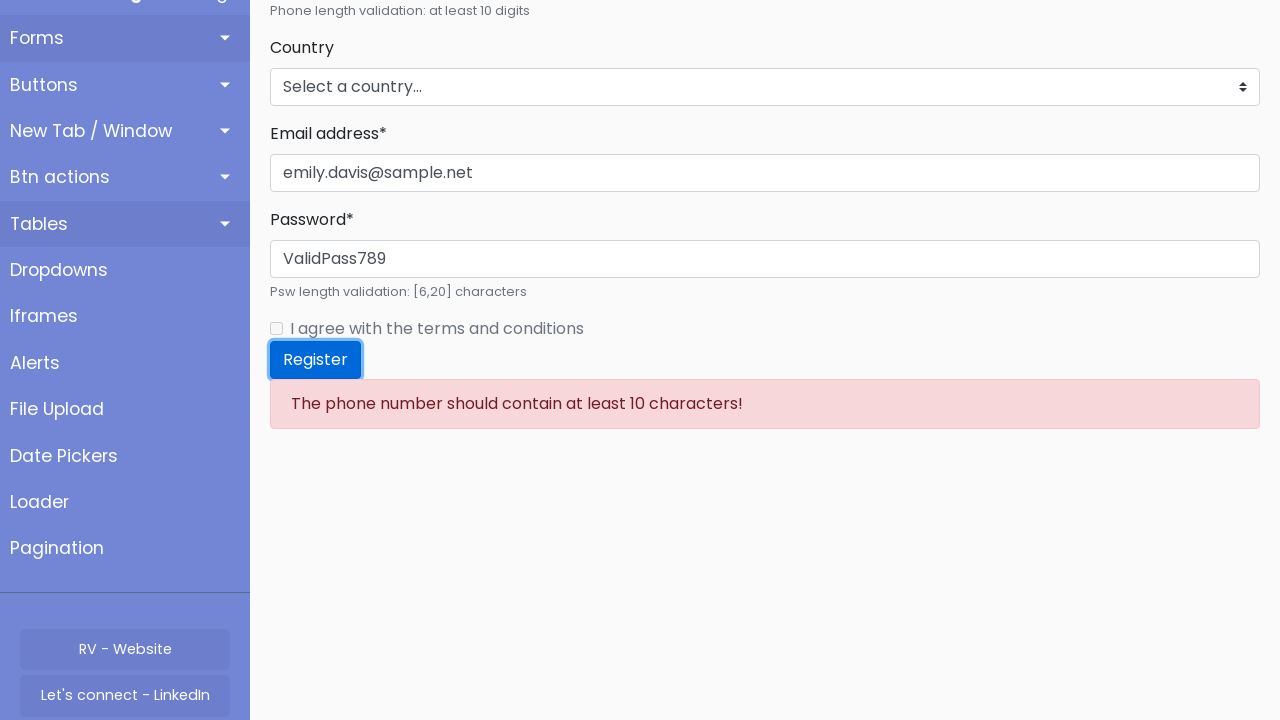

Retrieved error message text: 'The phone number should contain at least 10 characters!'
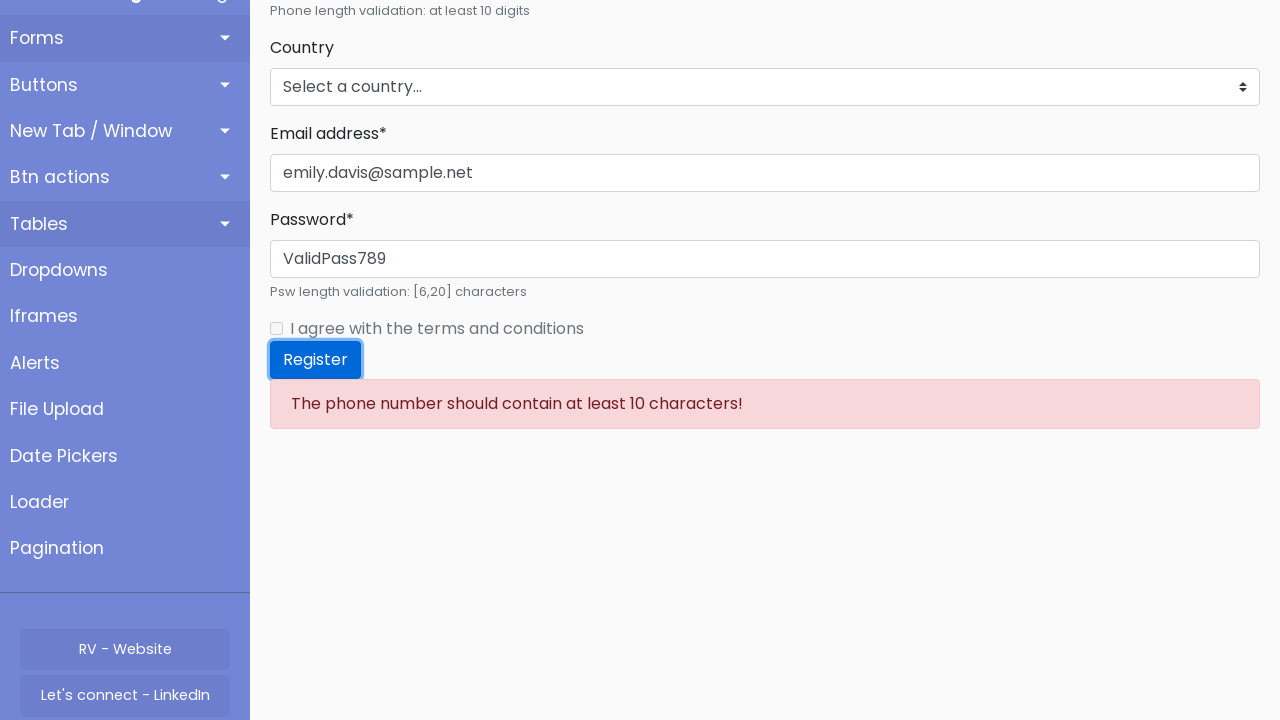

Verified error message contains '10' - confirming phone number length requirement validation
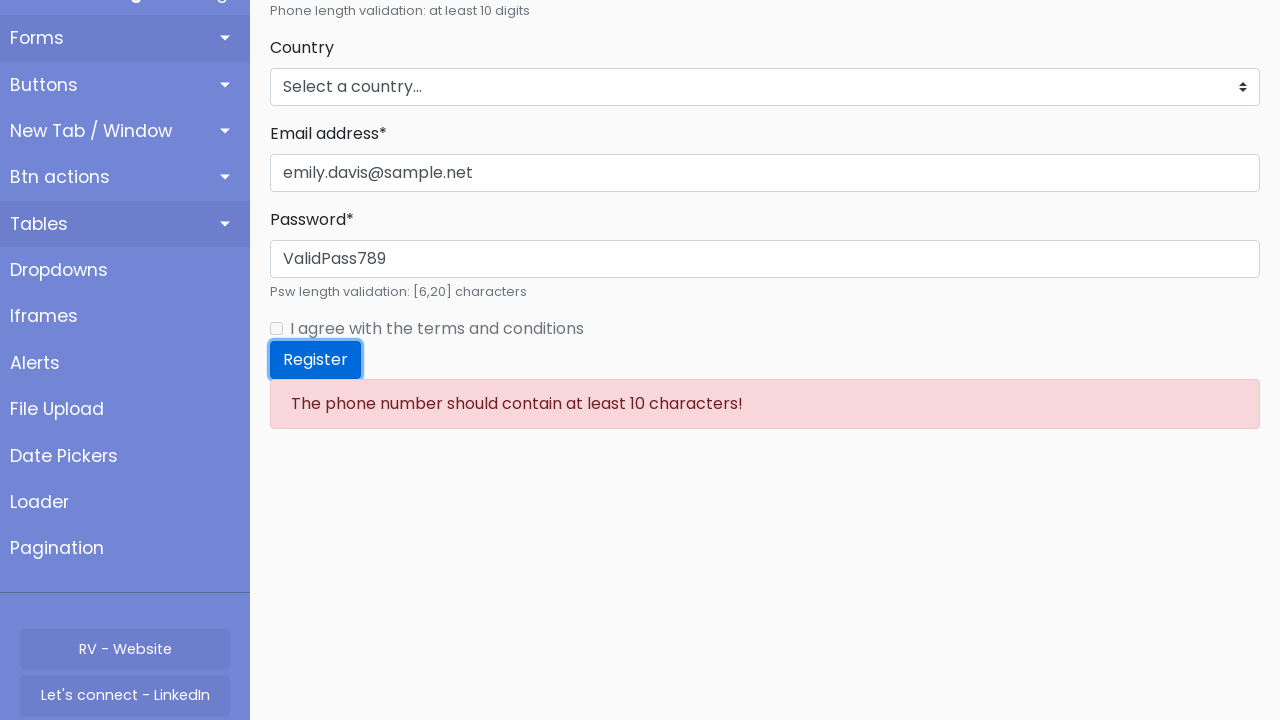

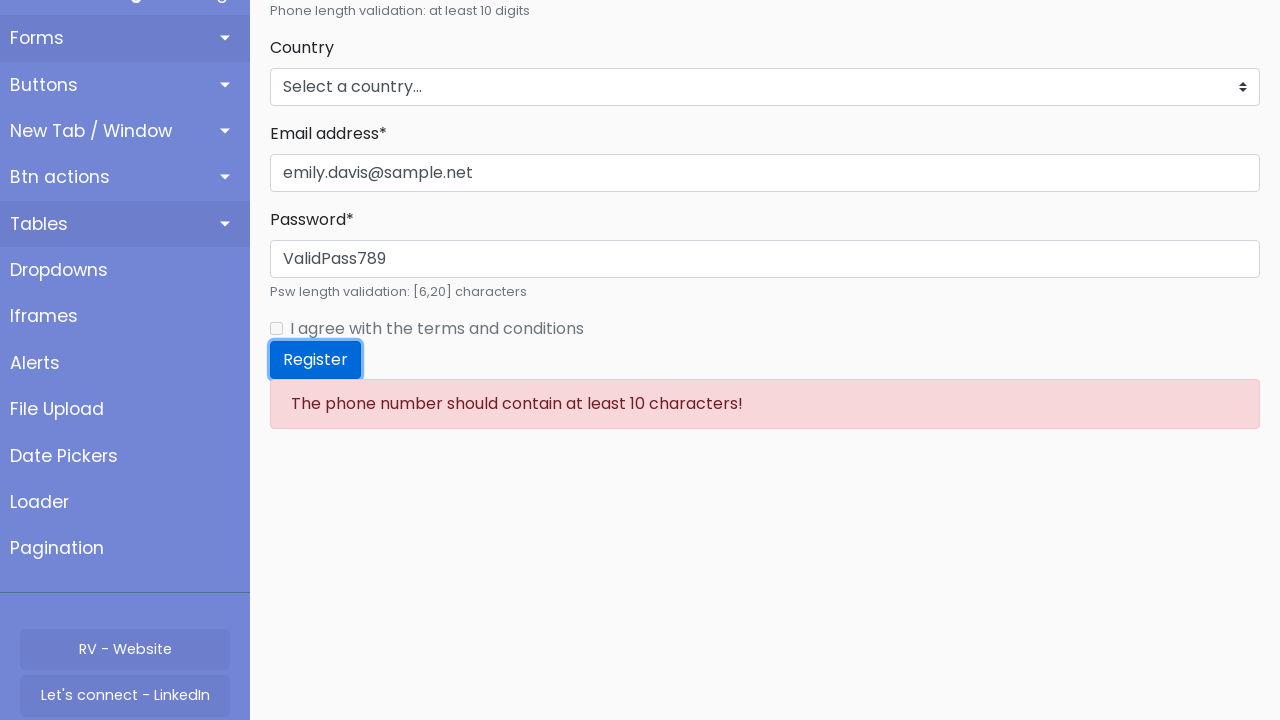